Tests drag and drop functionality on jQueryUI demo page by dragging a draggable element onto a droppable target within an iframe

Starting URL: https://jqueryui.com/droppable/

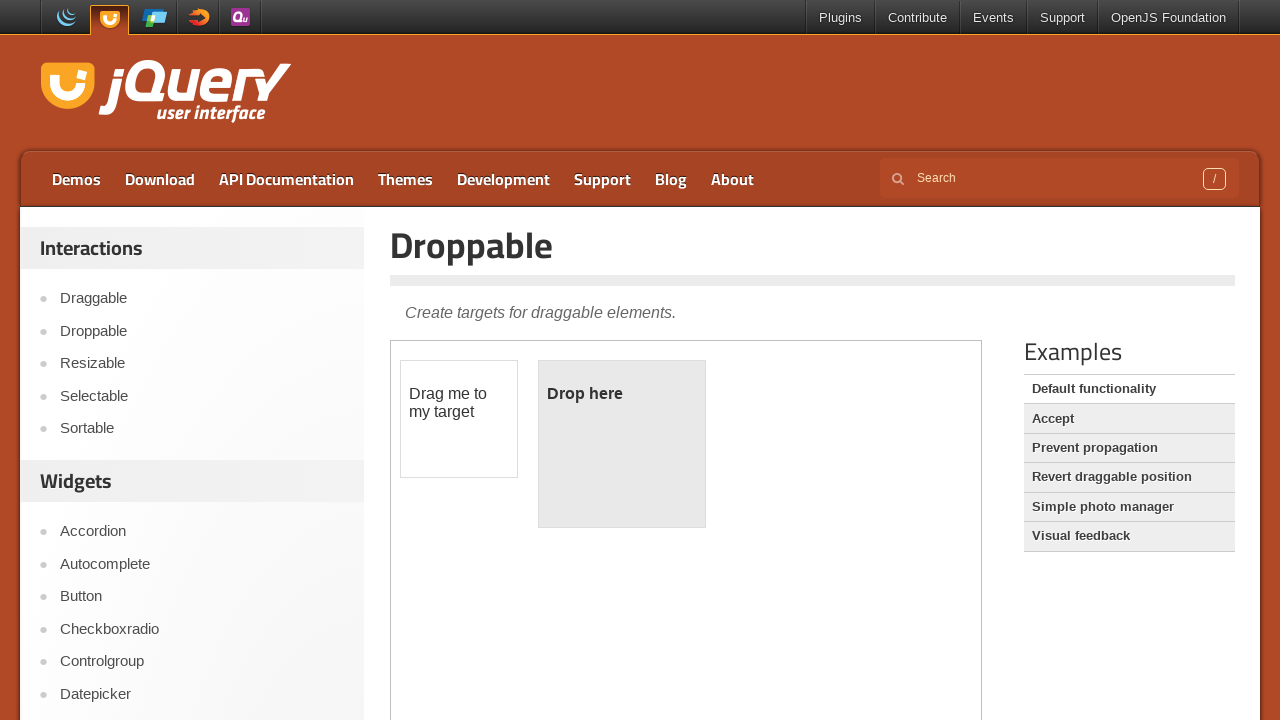

Located demo iframe for drag and drop test
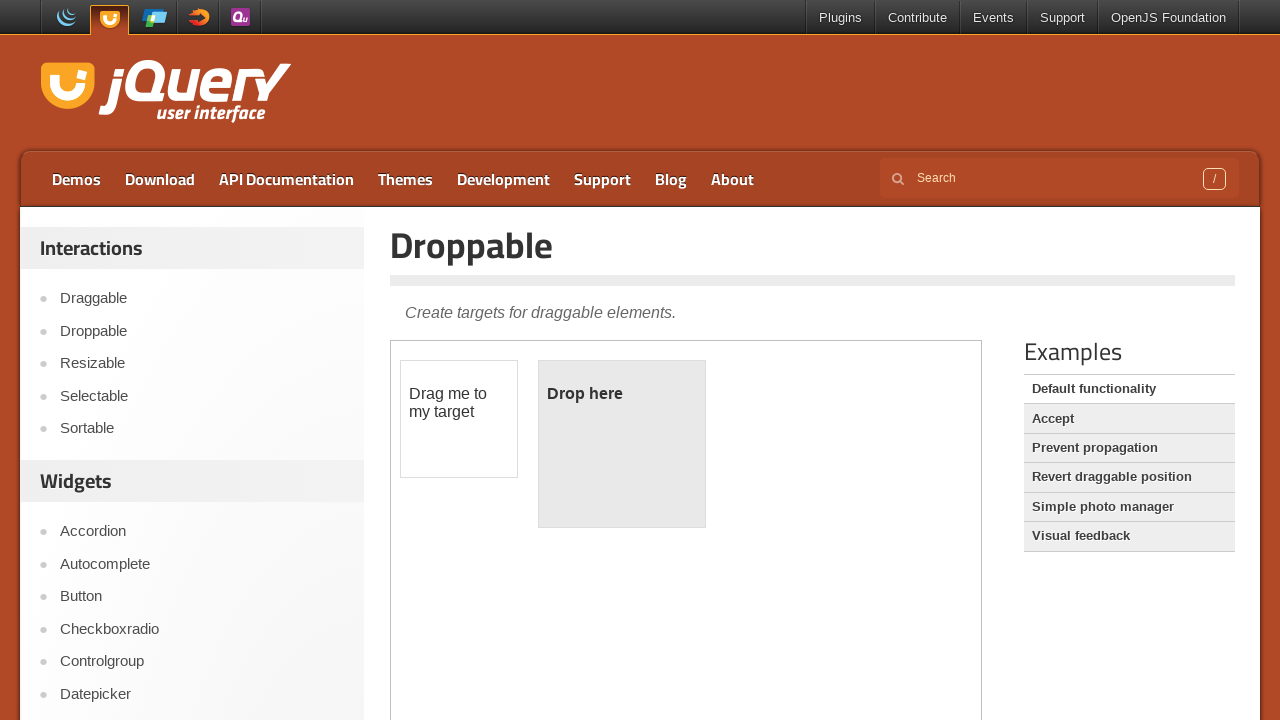

Located draggable element within iframe
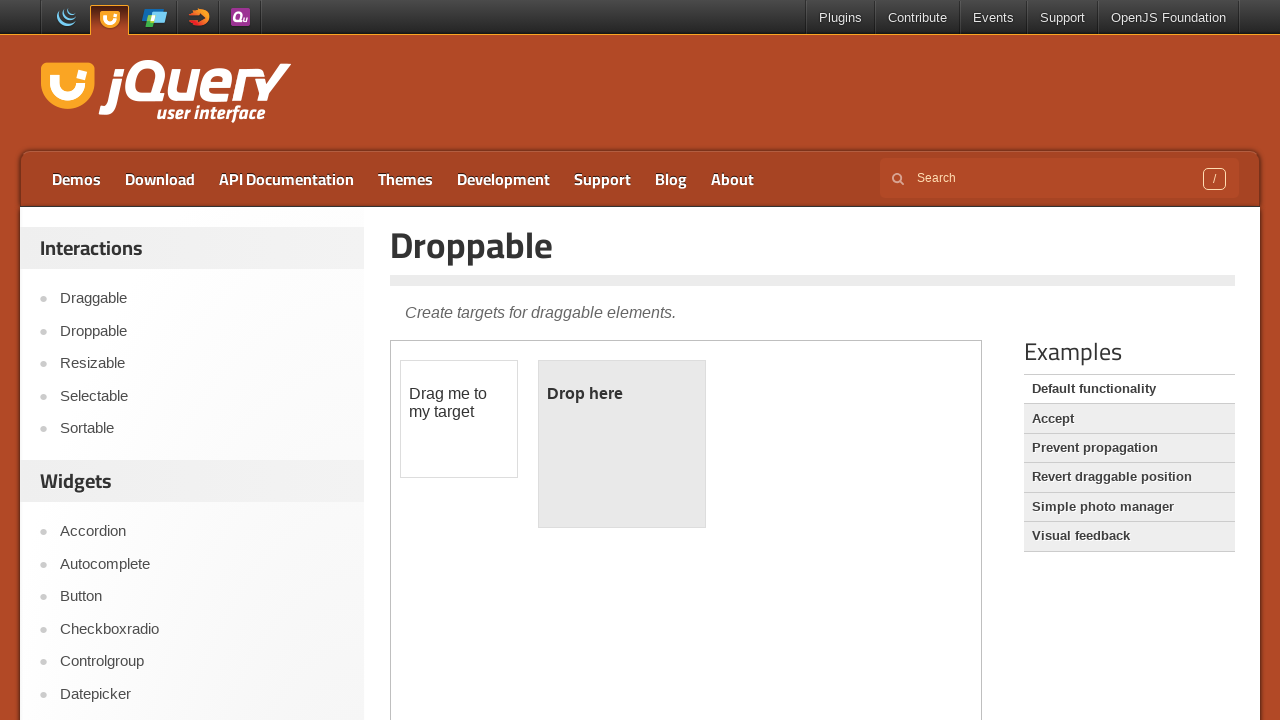

Located droppable target element within iframe
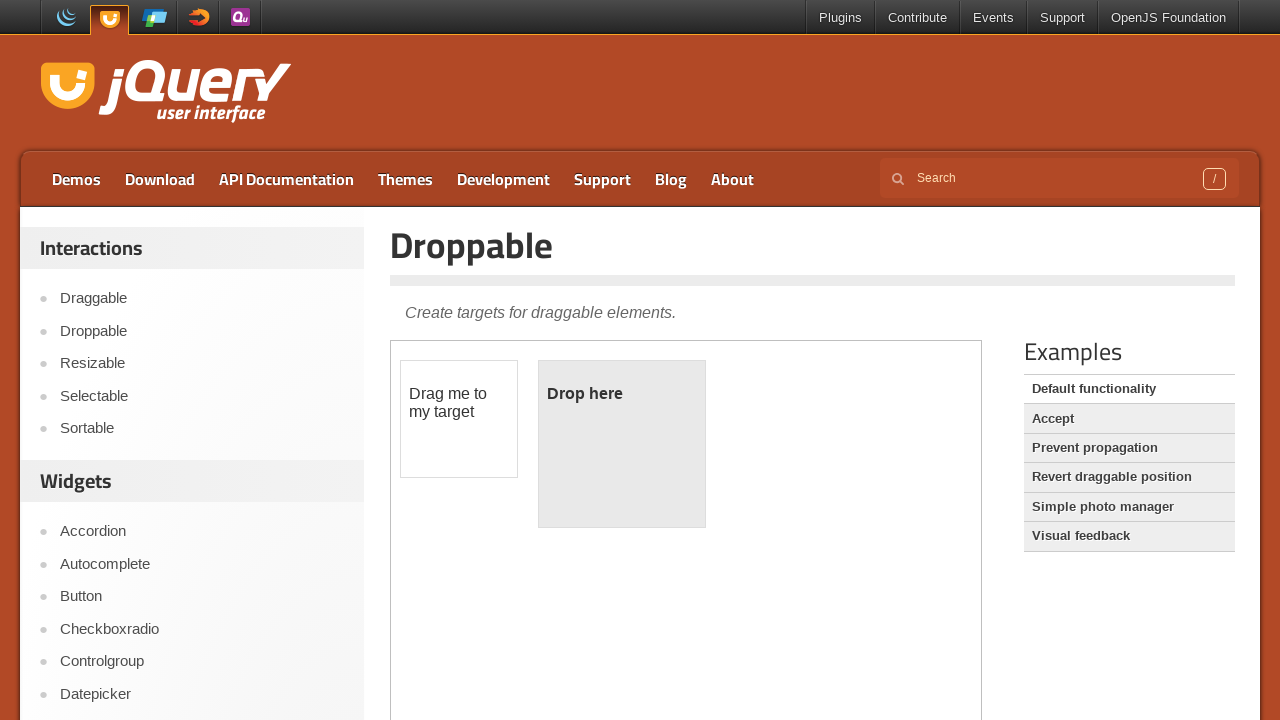

Dragged draggable element onto droppable target at (622, 444)
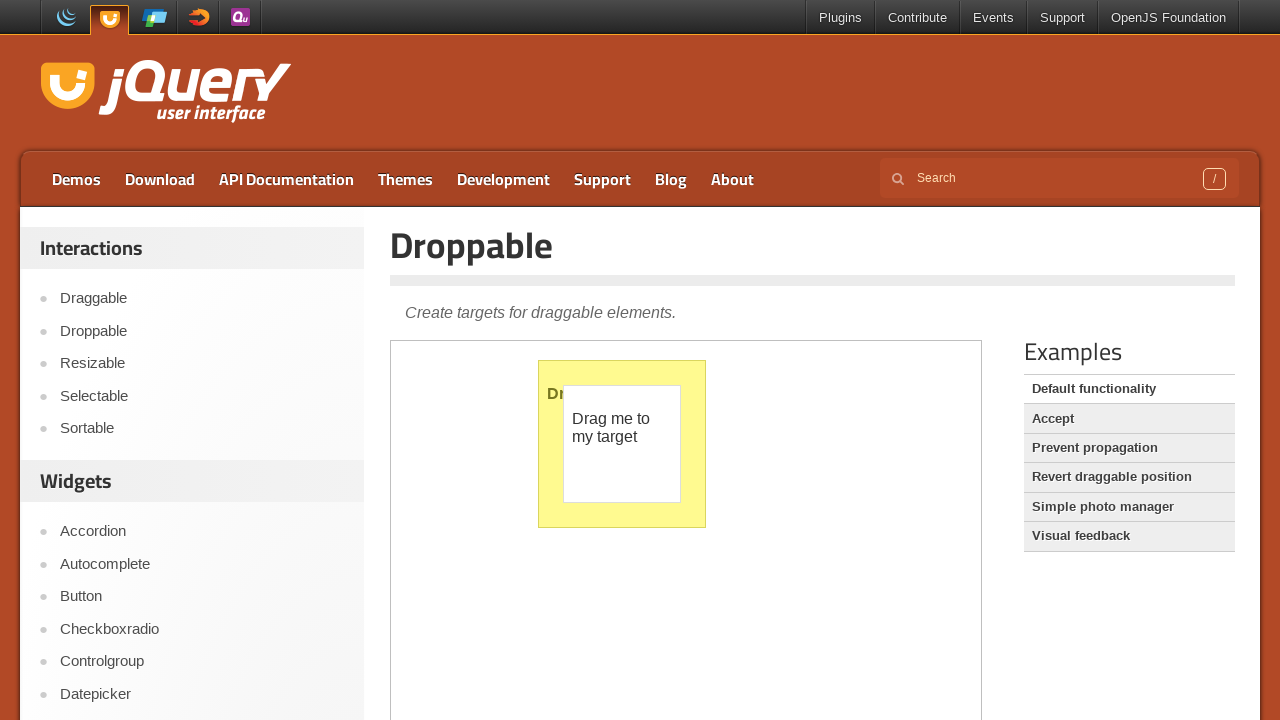

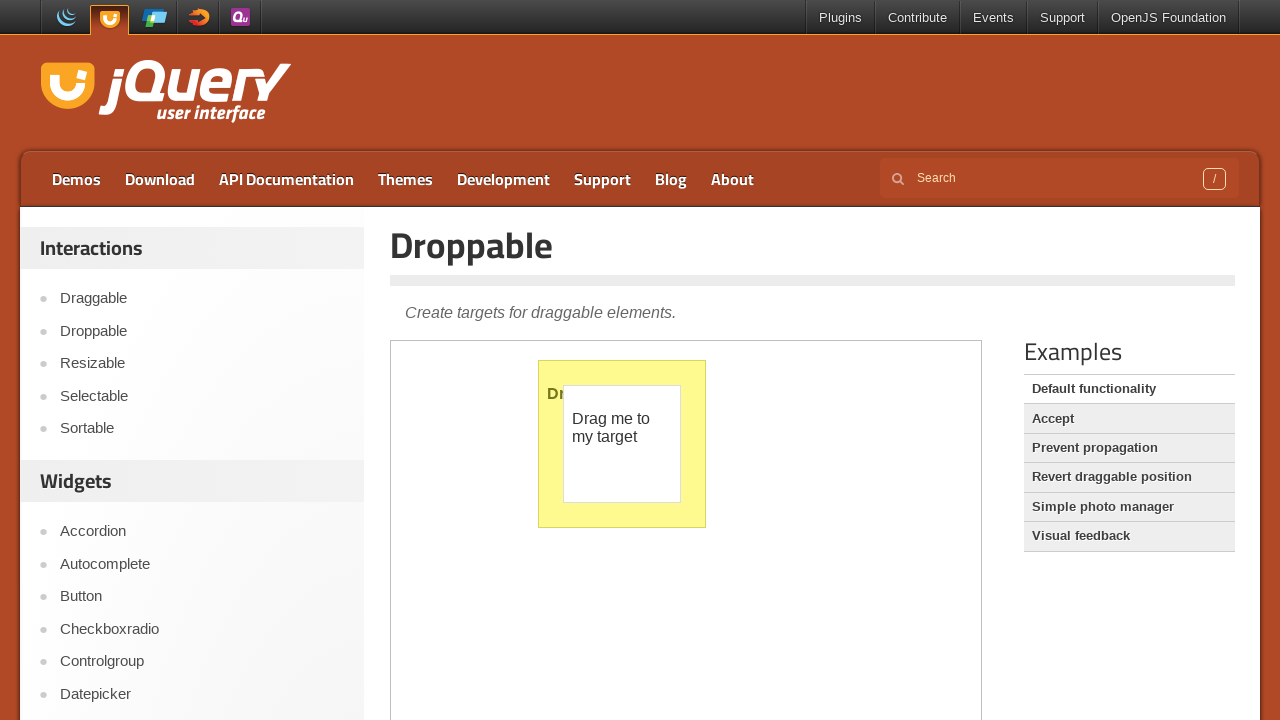